Tests form interactions on a practice Angular page by filling a date field below a label and clicking a checkbox to the left of its label text, demonstrating relative element location strategies.

Starting URL: https://rahulshettyacademy.com/angularpractice/

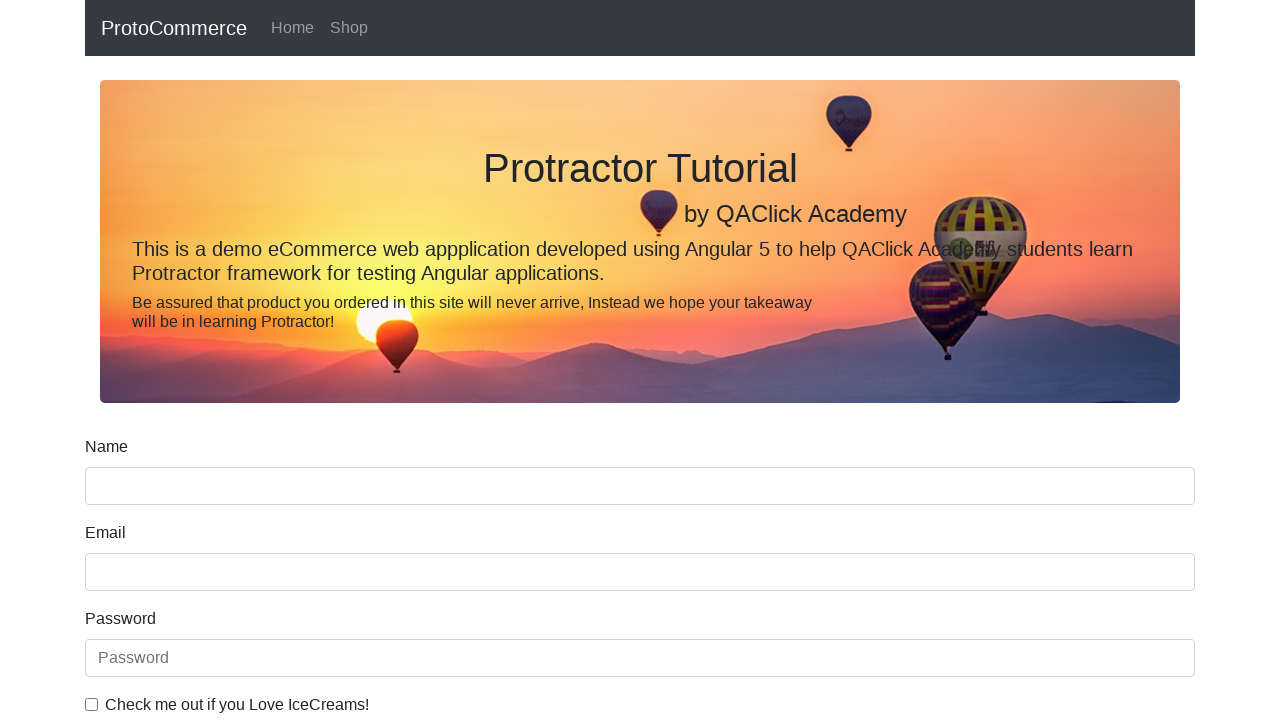

Waited for name input field to load
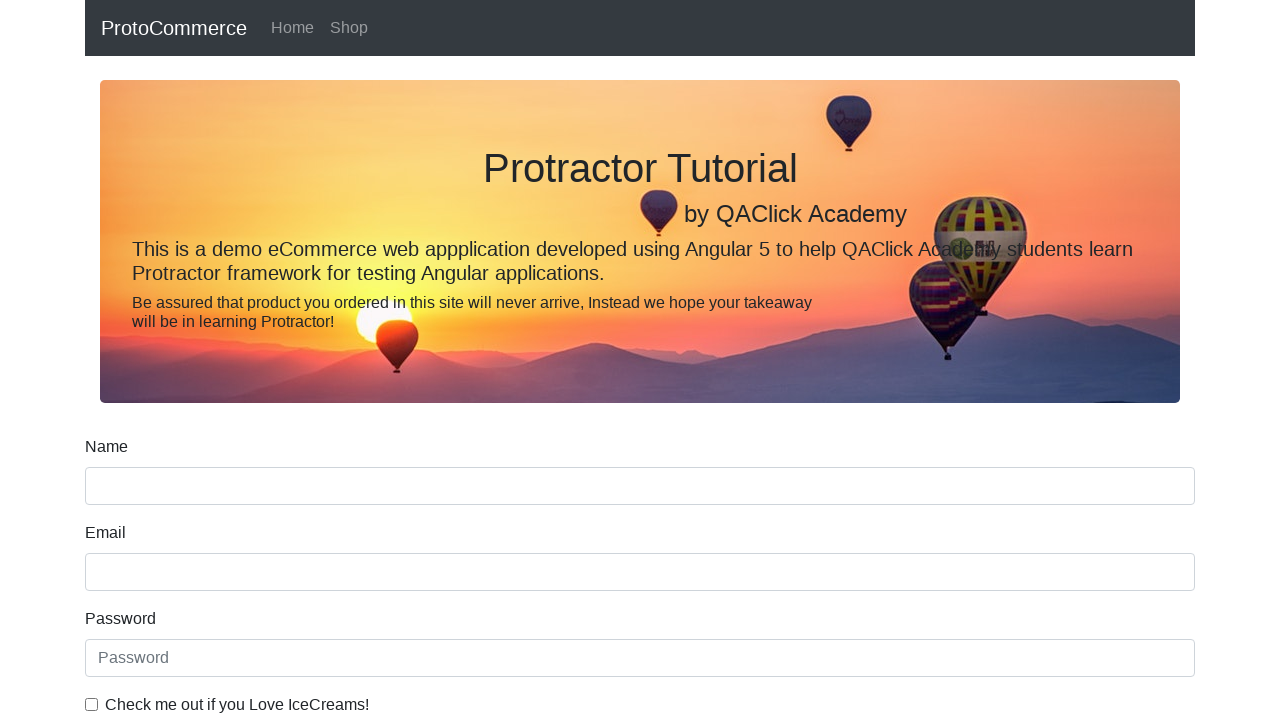

Located the name input element
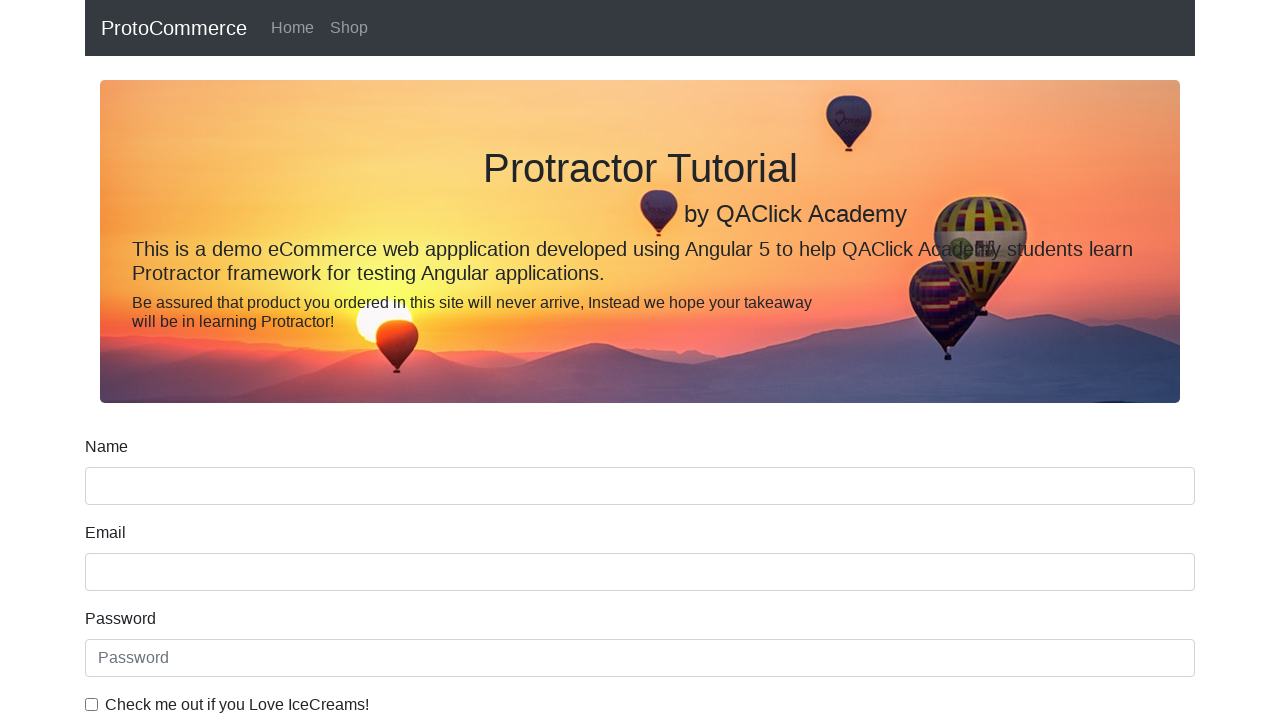

Located the Date of Birth label
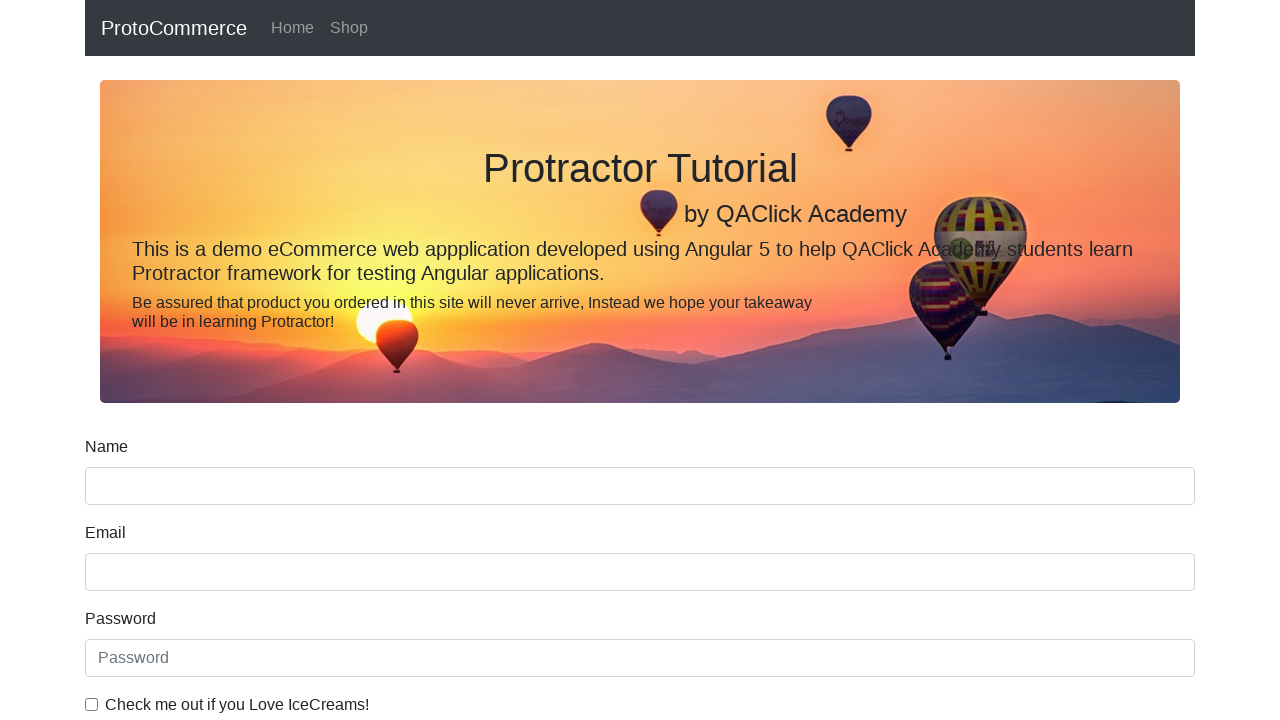

Filled date of birth field with 2020-12-12 on input[name='bday']
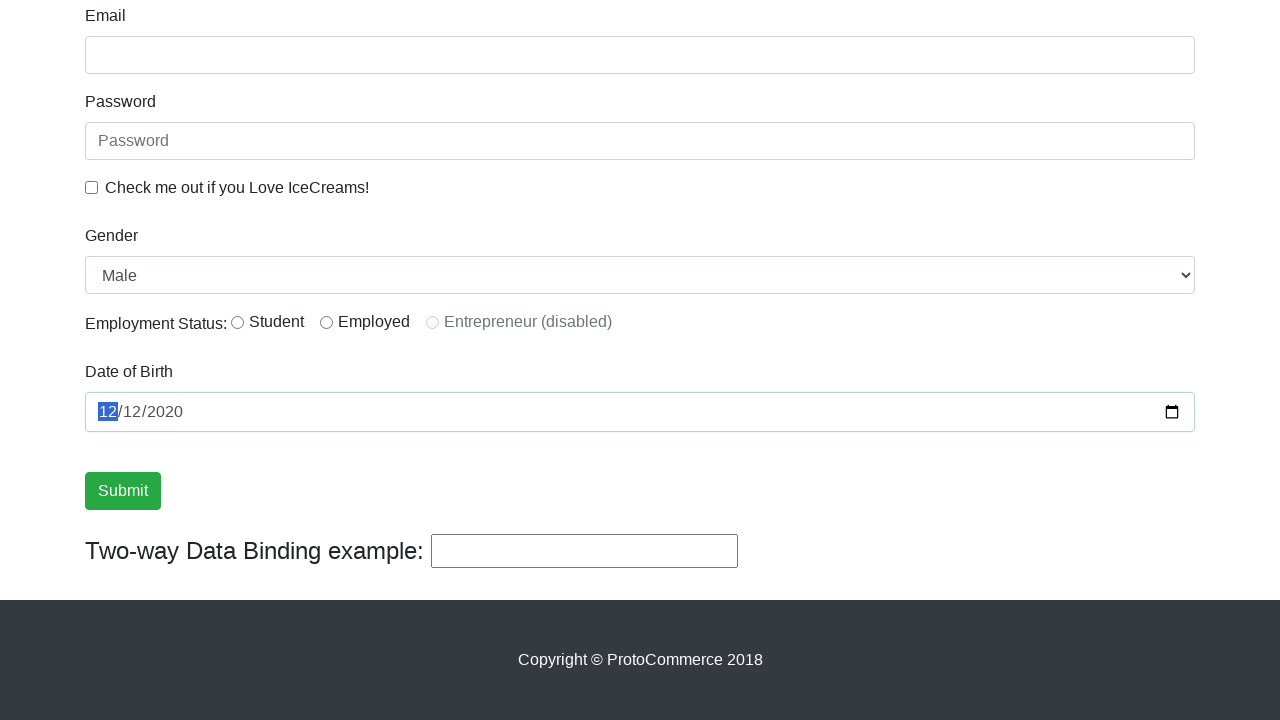

Located the ice cream checkbox label
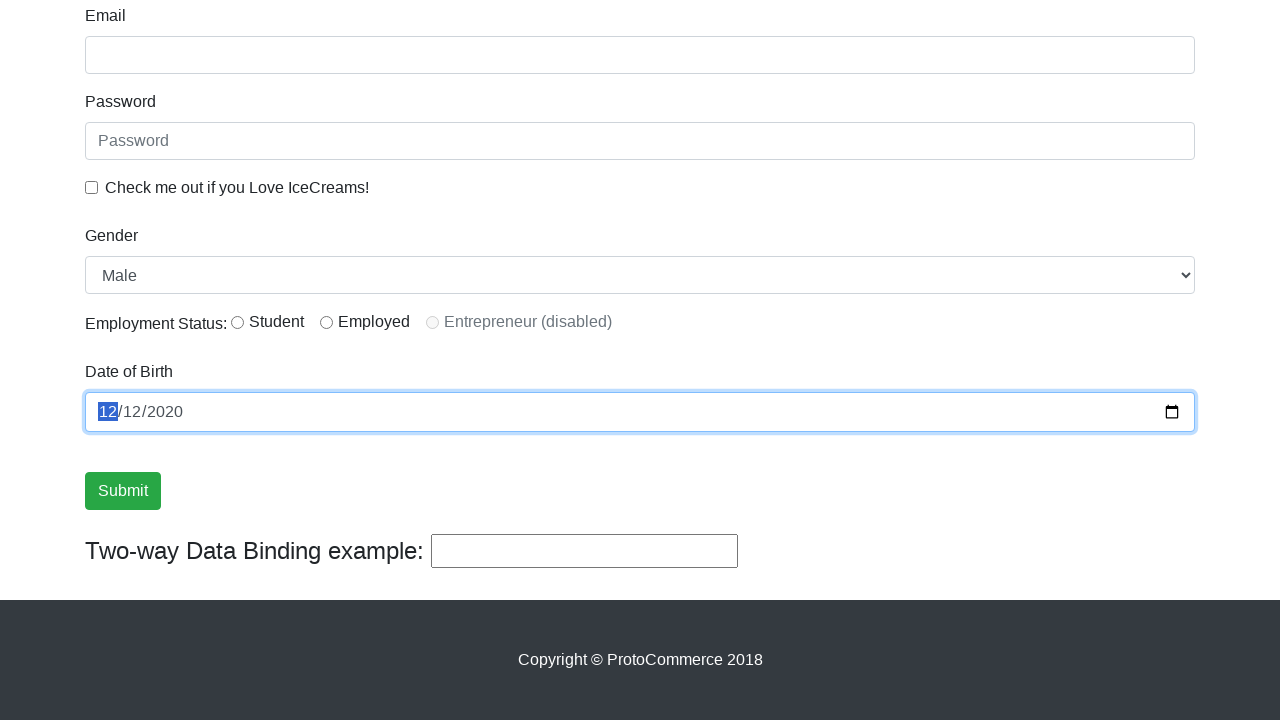

Clicked the ice cream checkbox at (92, 187) on #exampleCheck1
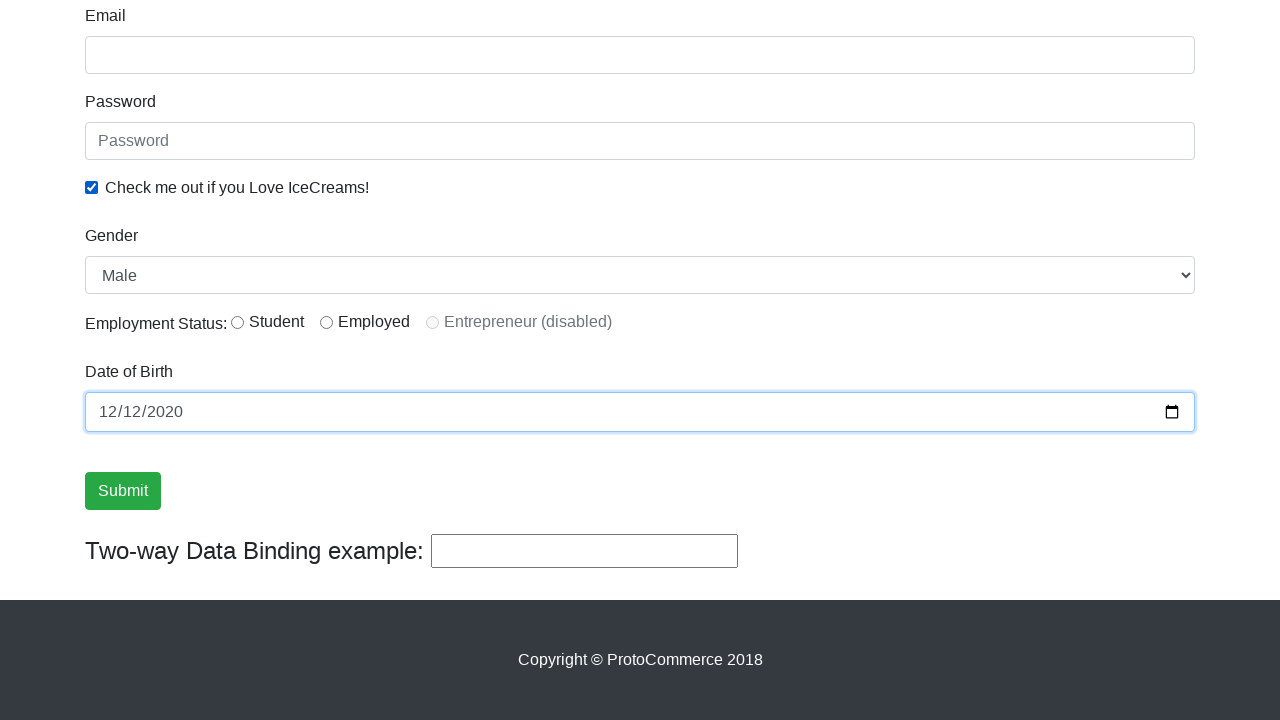

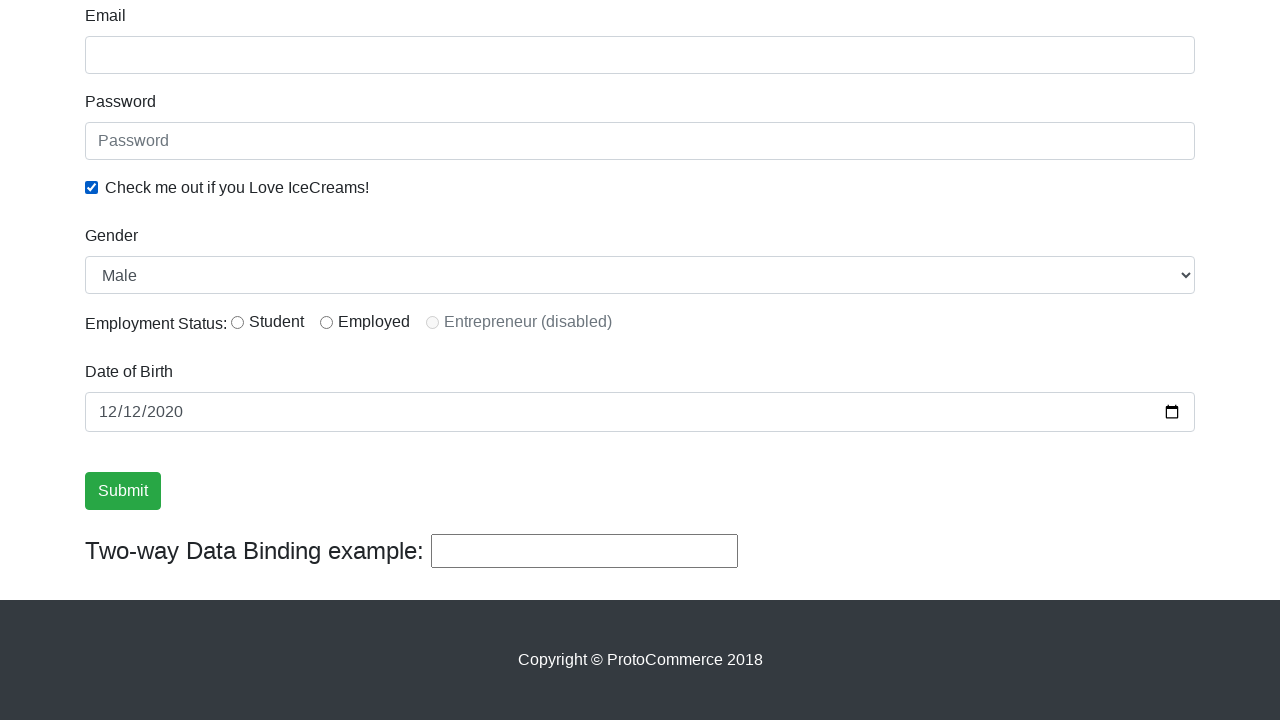